Tests JavaScript Prompt dialog by clicking the prompt button, entering text, and accepting the dialog

Starting URL: https://the-internet.herokuapp.com/javascript_alerts

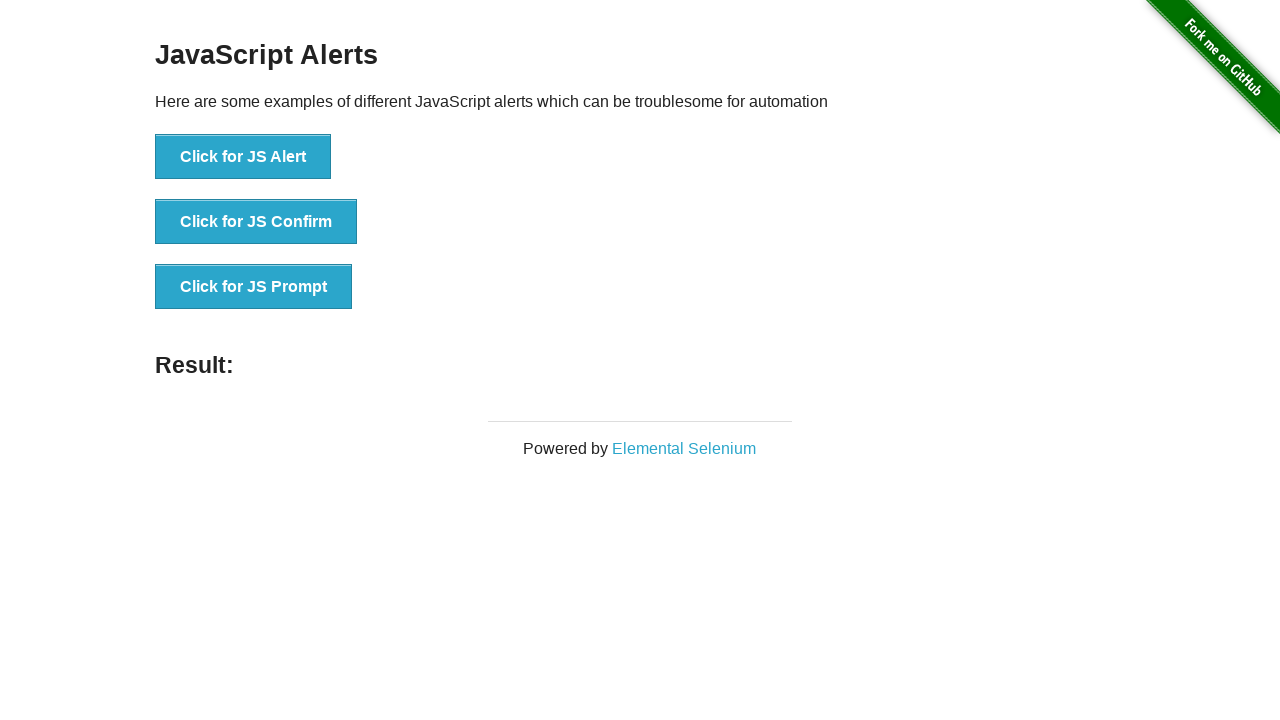

Set up dialog handler to accept prompt with 'Welcome' text
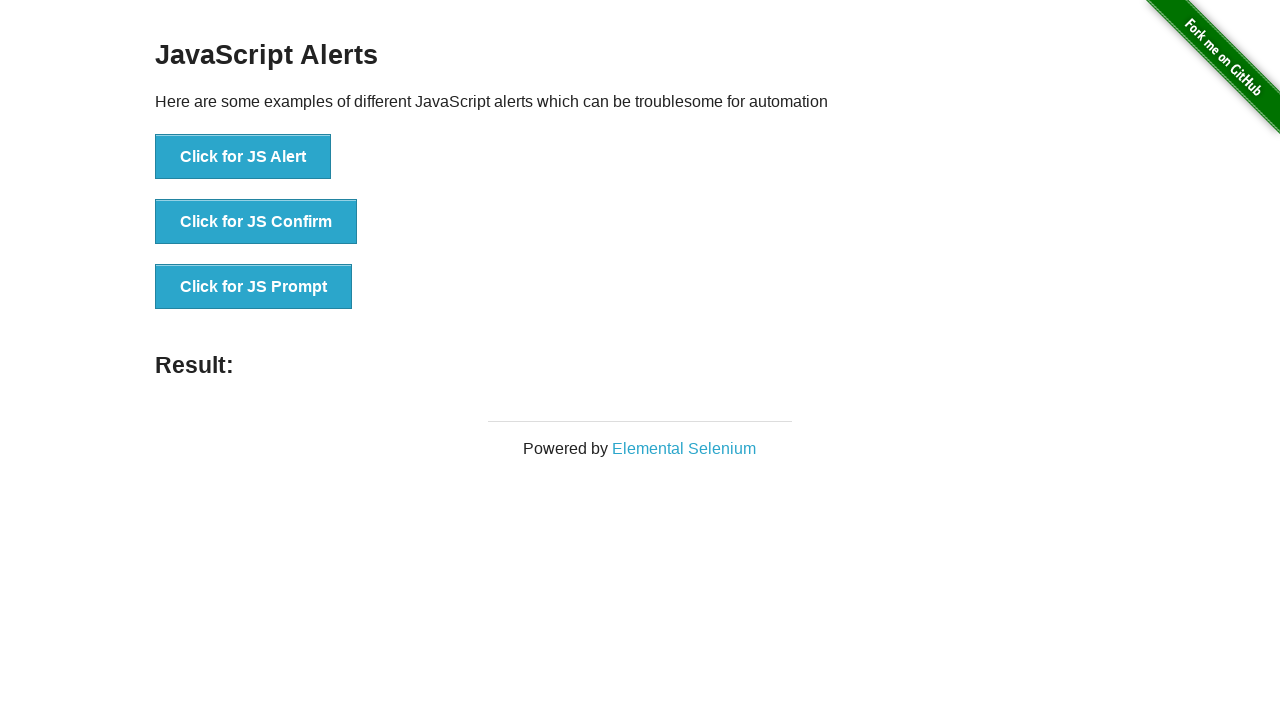

Clicked the JS Prompt button at (254, 287) on xpath=//button[normalize-space()='Click for JS Prompt']
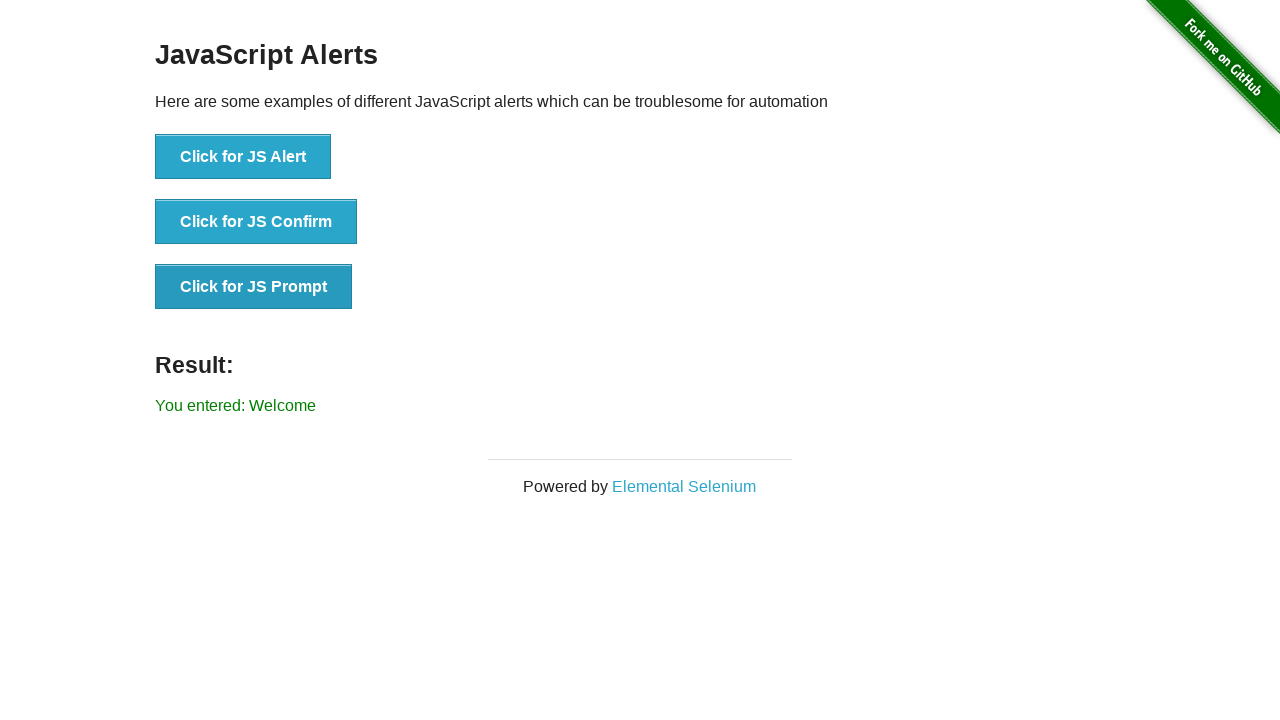

Result text updated after accepting prompt dialog
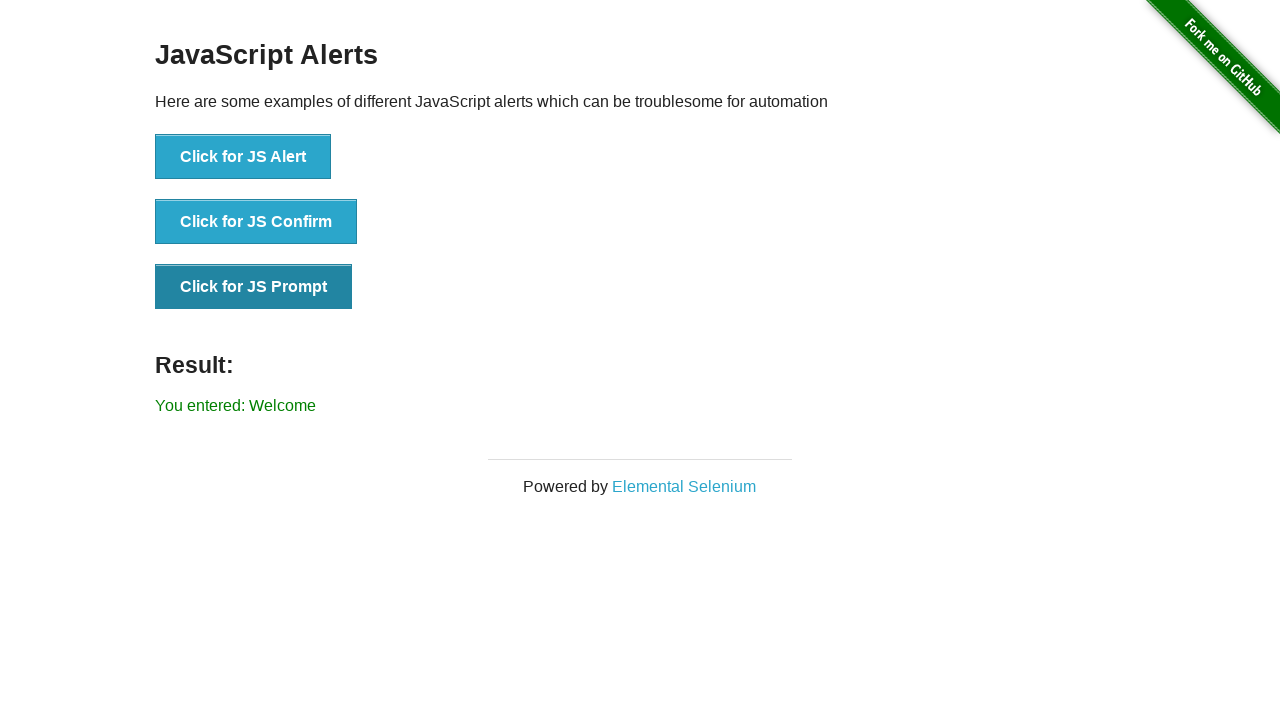

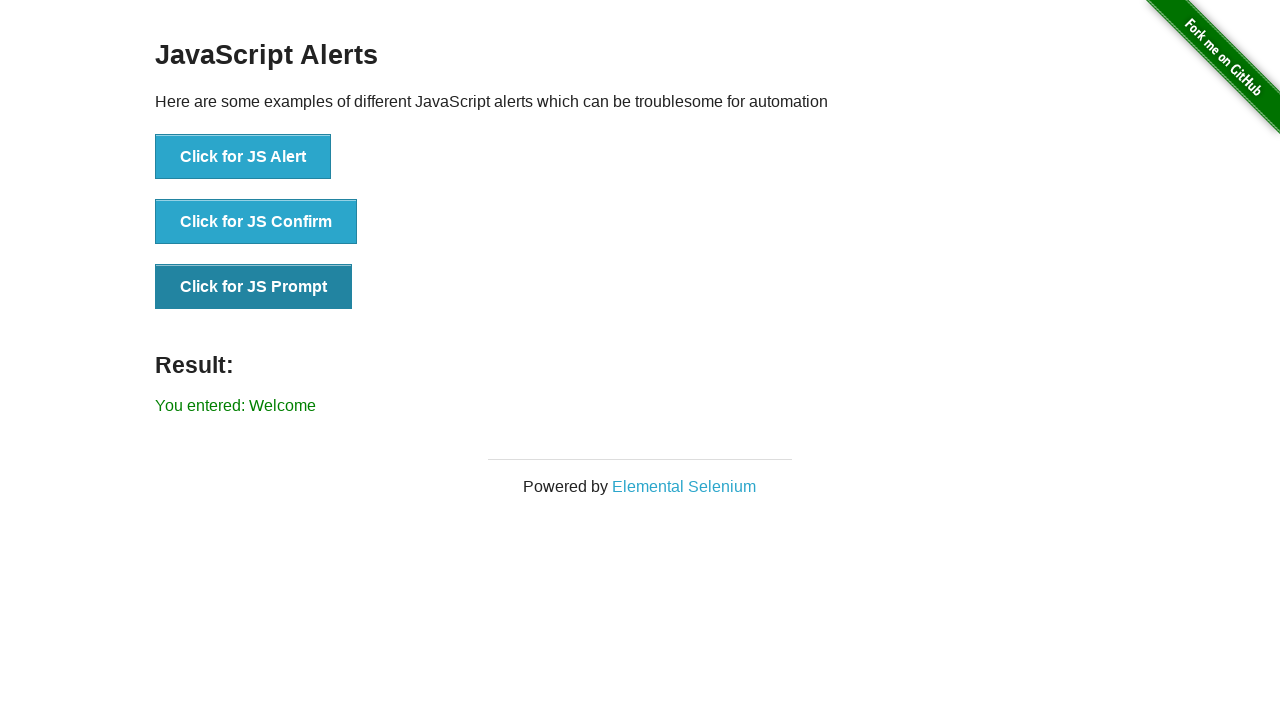